Tests AJAX functionality on W3Schools by clicking a demo button and verifying that AJAX content loads dynamically.

Starting URL: https://www.w3schools.com/js/js_ajax_intro.asp

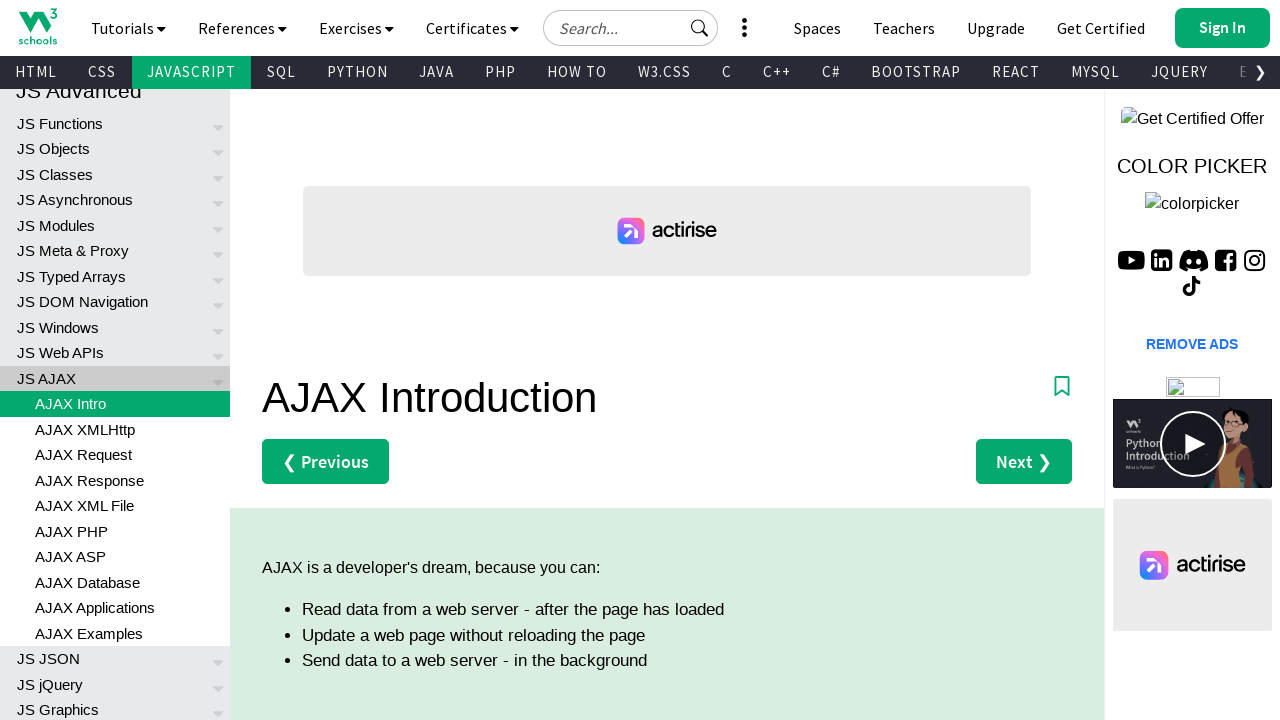

Clicked the AJAX demo button at (344, 360) on #demo button
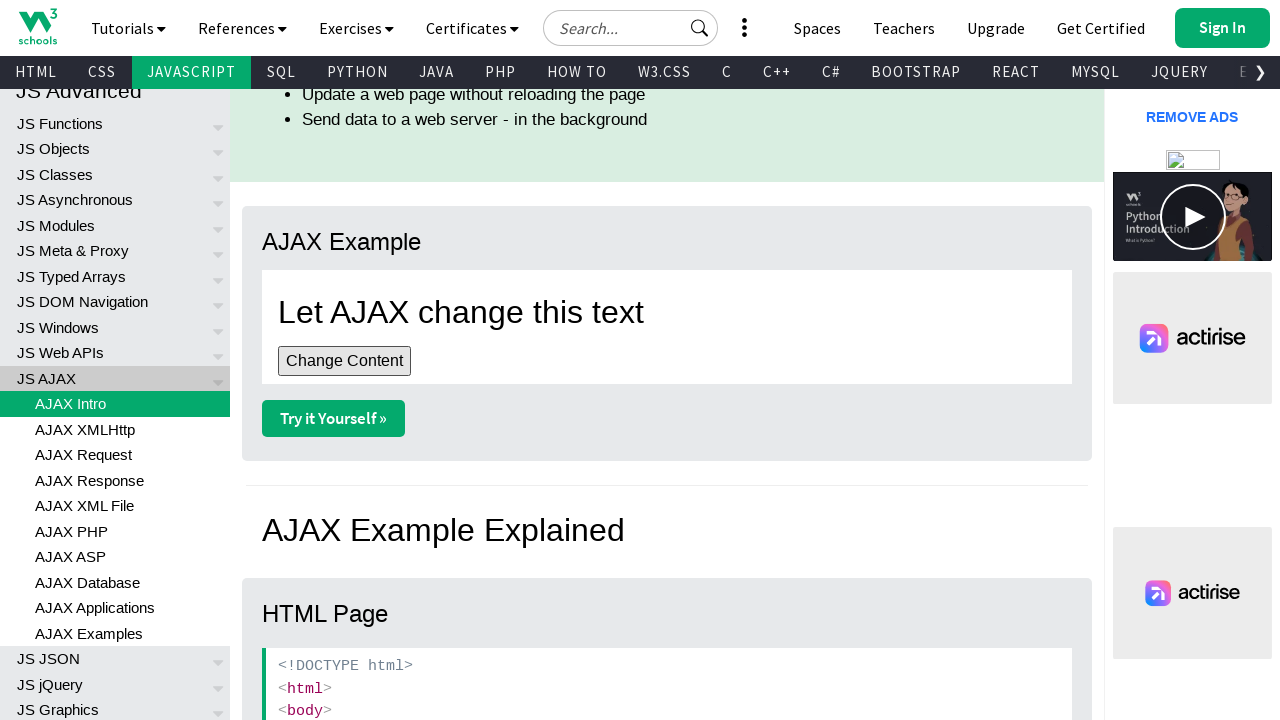

AJAX content loaded - h1 element appeared
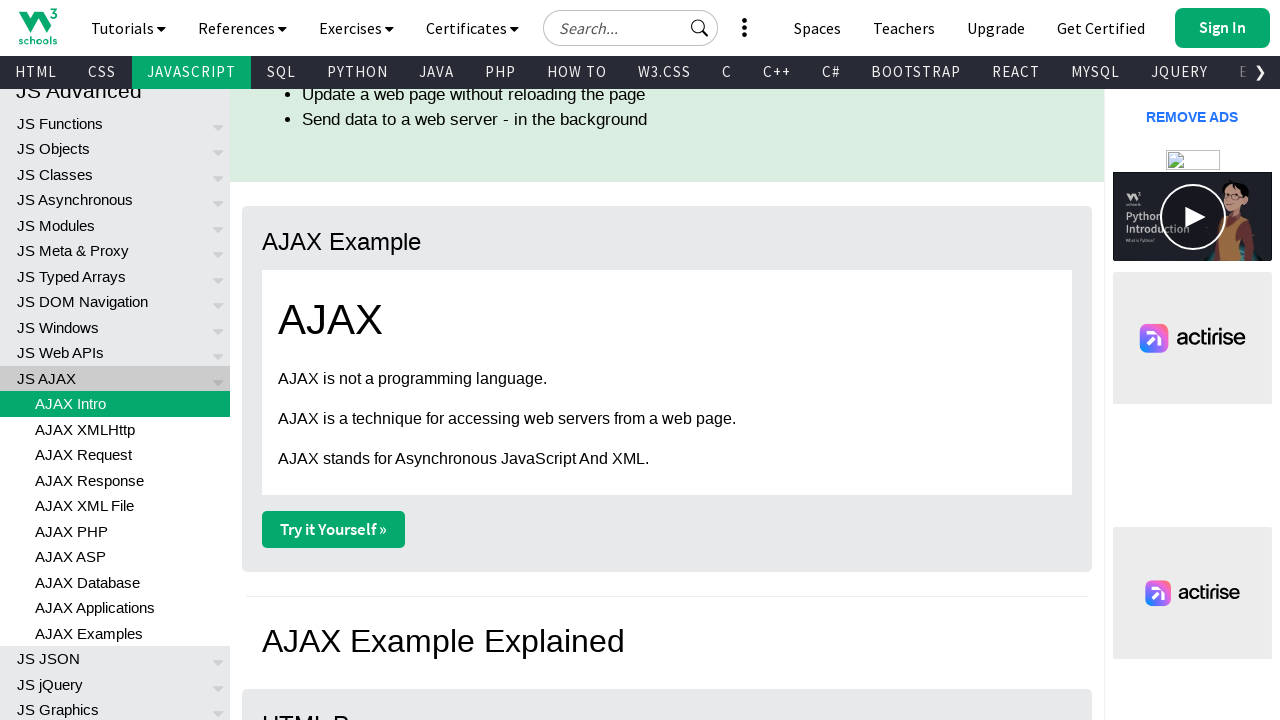

Located the h1 element in AJAX demo section
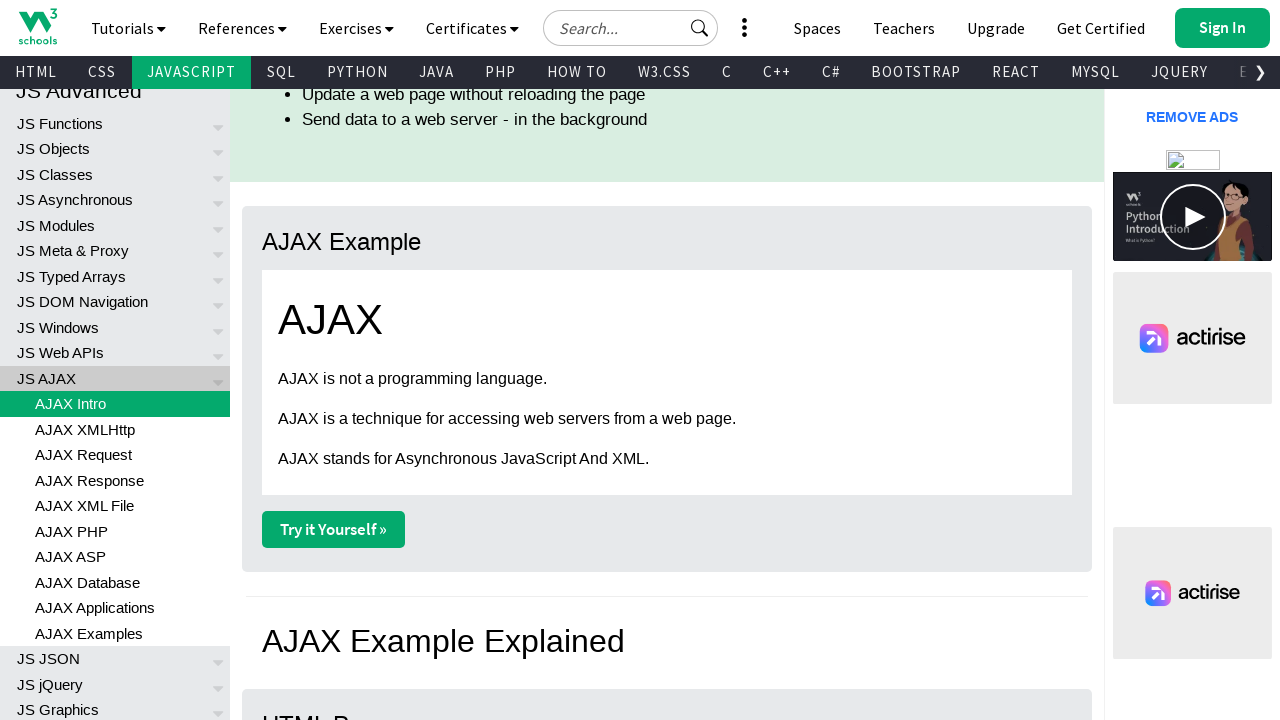

Verified AJAX content loaded correctly - h1 text is 'AJAX'
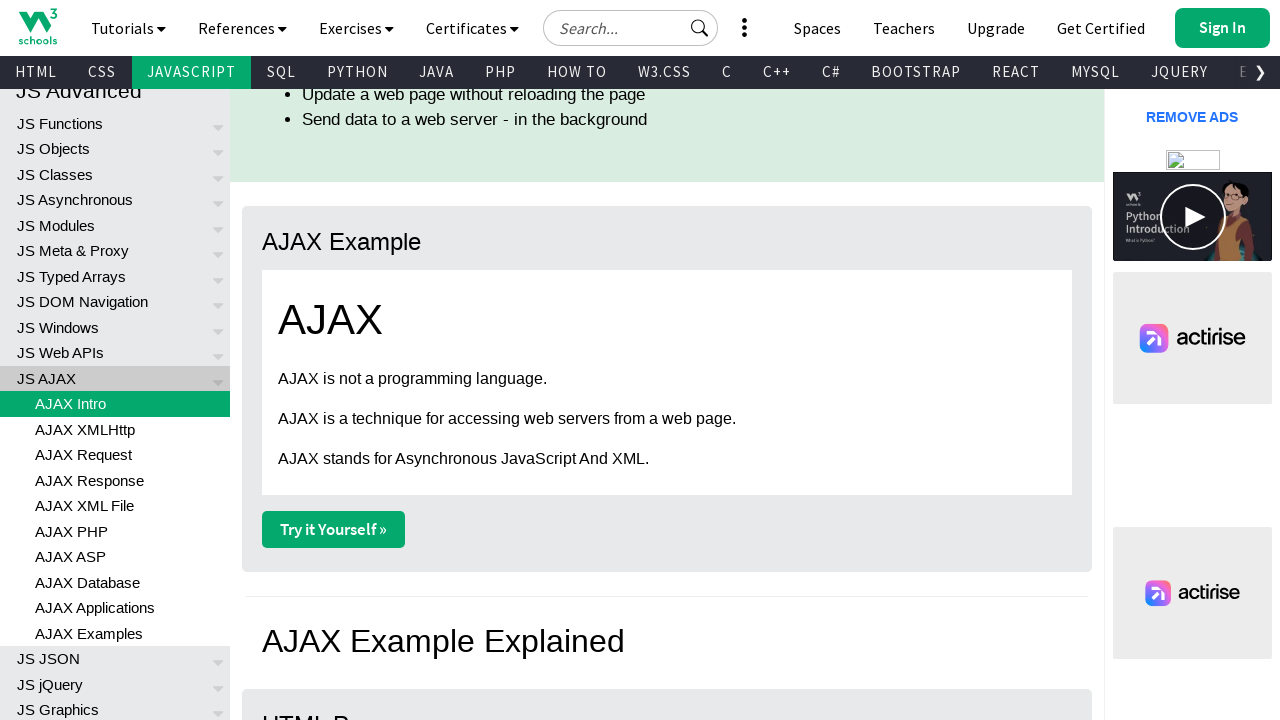

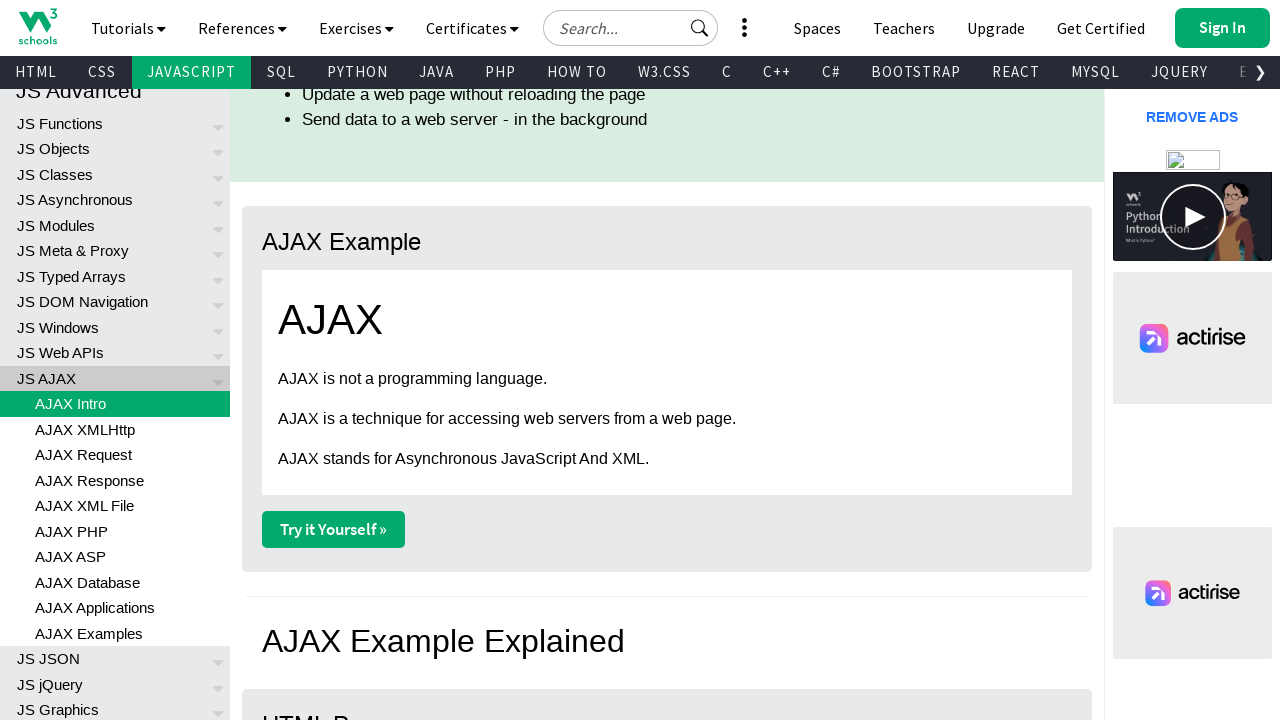